Tests JavaScript confirm dialog by dismissing it and verifying the result message

Starting URL: https://the-internet.herokuapp.com/javascript_alerts

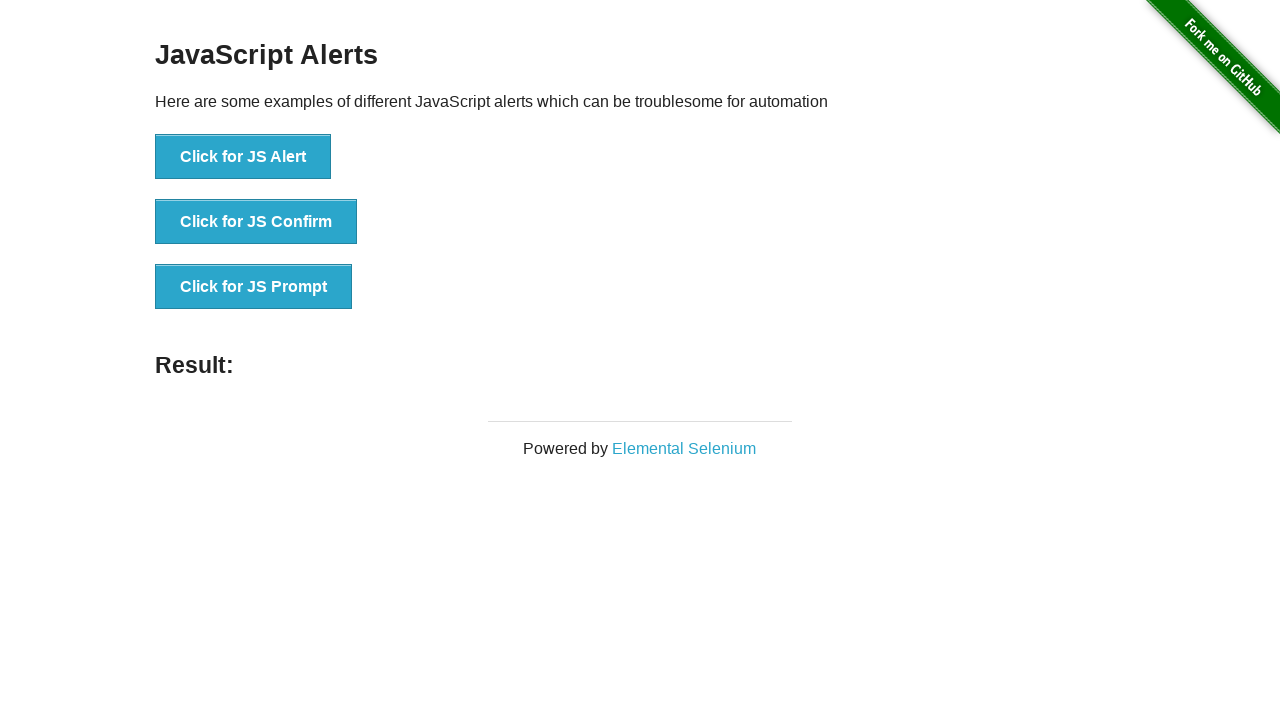

Set up dialog handler to dismiss JavaScript confirm dialog
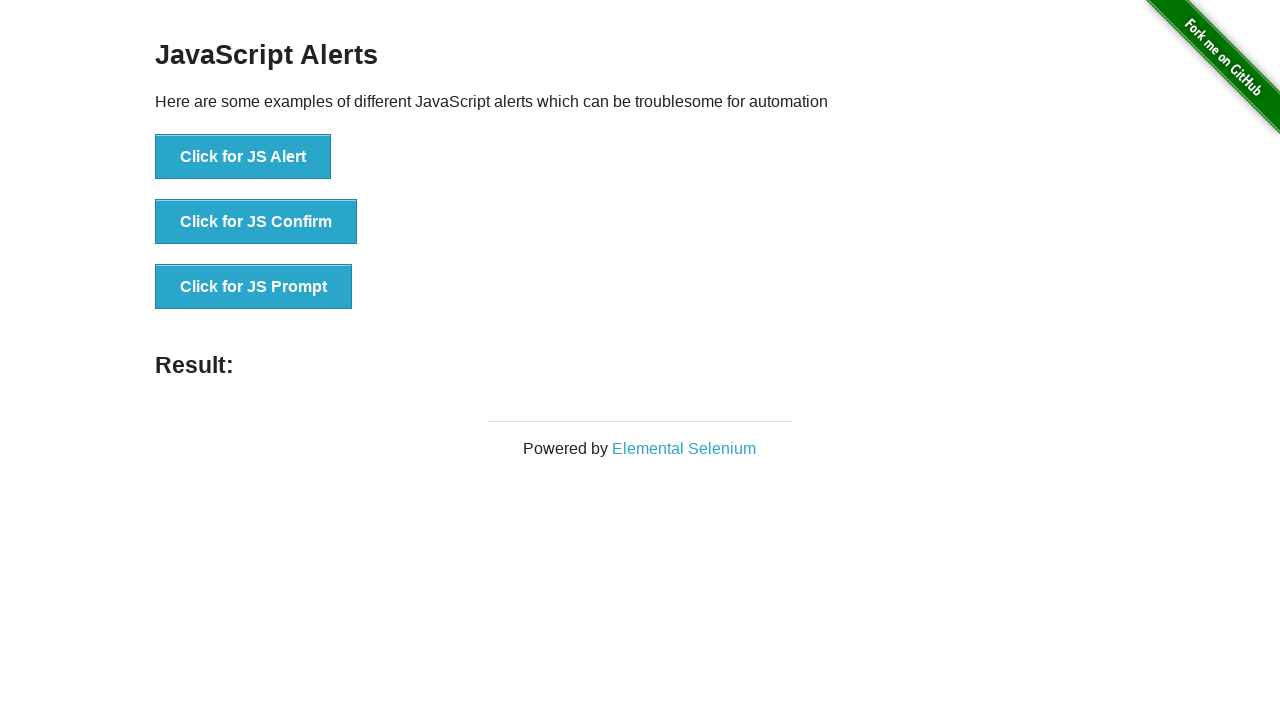

Clicked button to trigger JavaScript confirm dialog at (256, 222) on button[onclick*='Confirm']
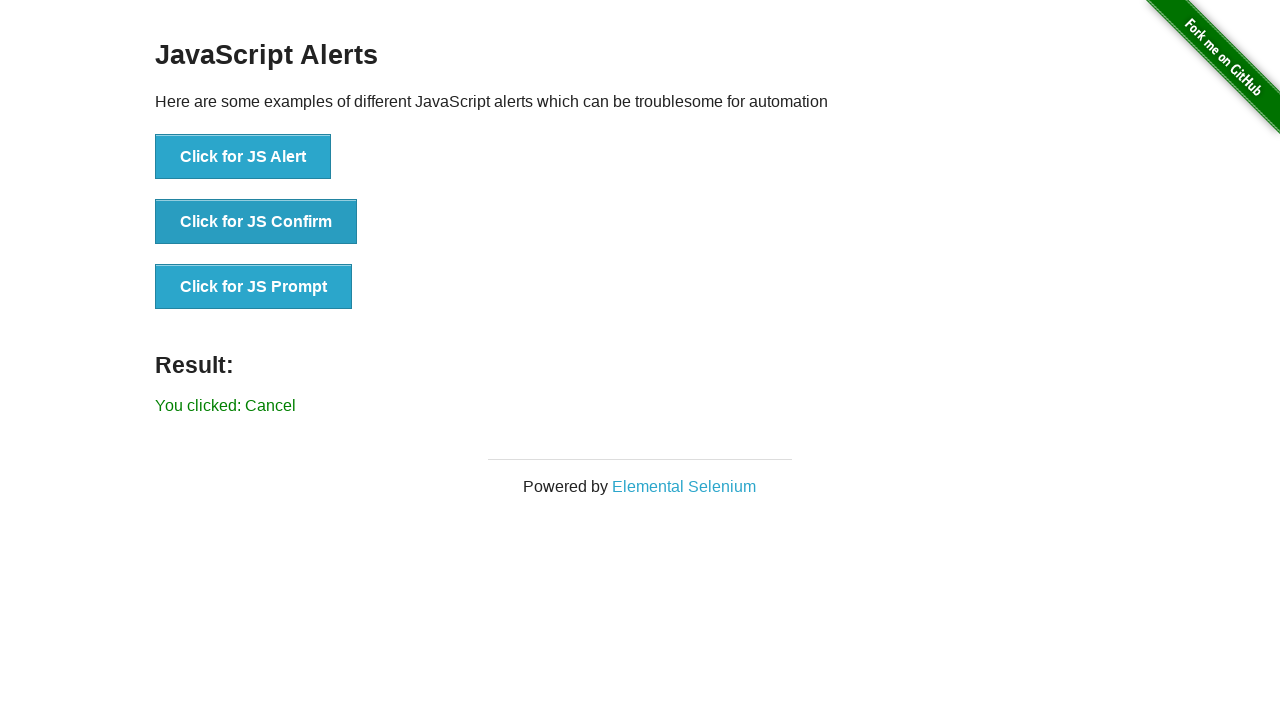

Retrieved result message text from page
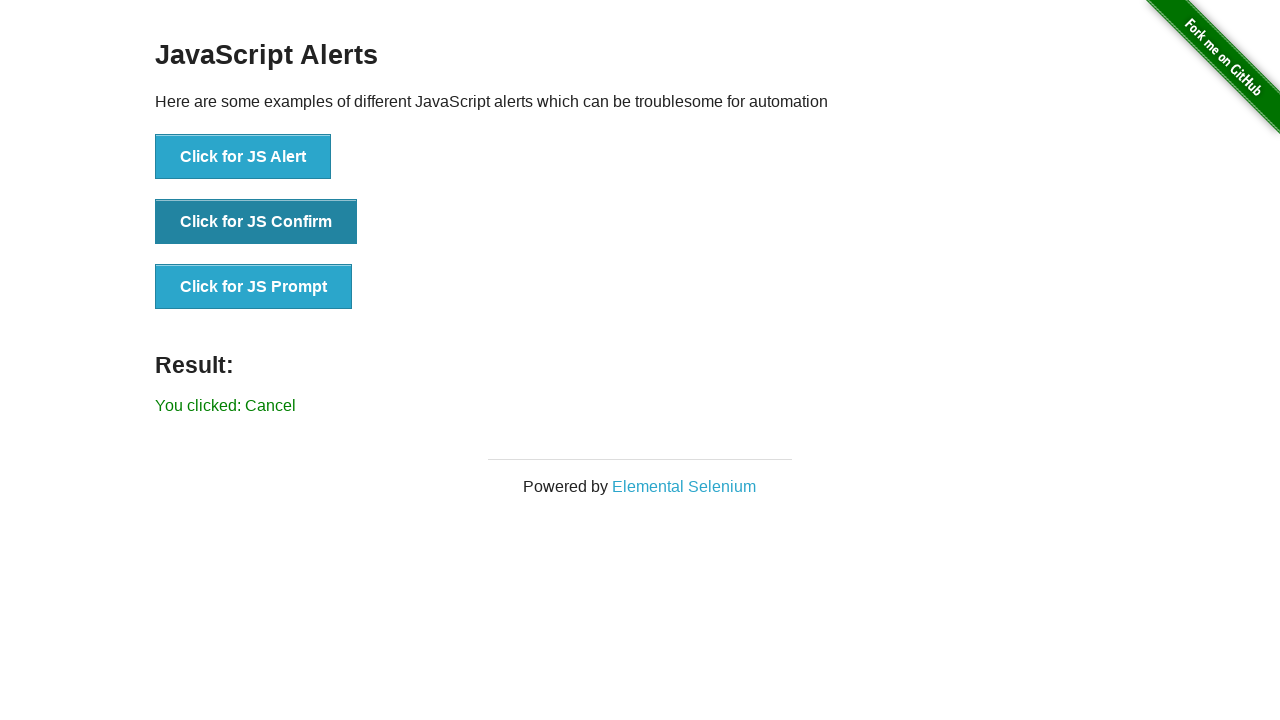

Verified result message is 'You clicked: Cancel' after dismissing confirm dialog
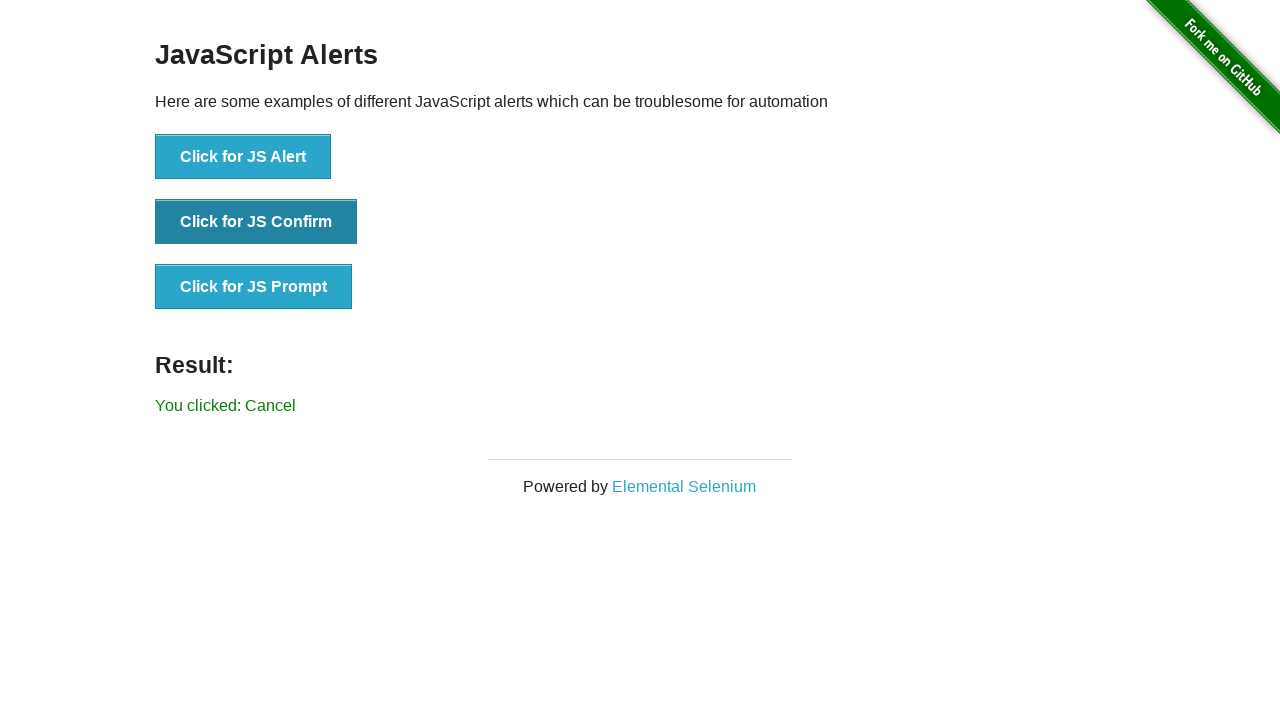

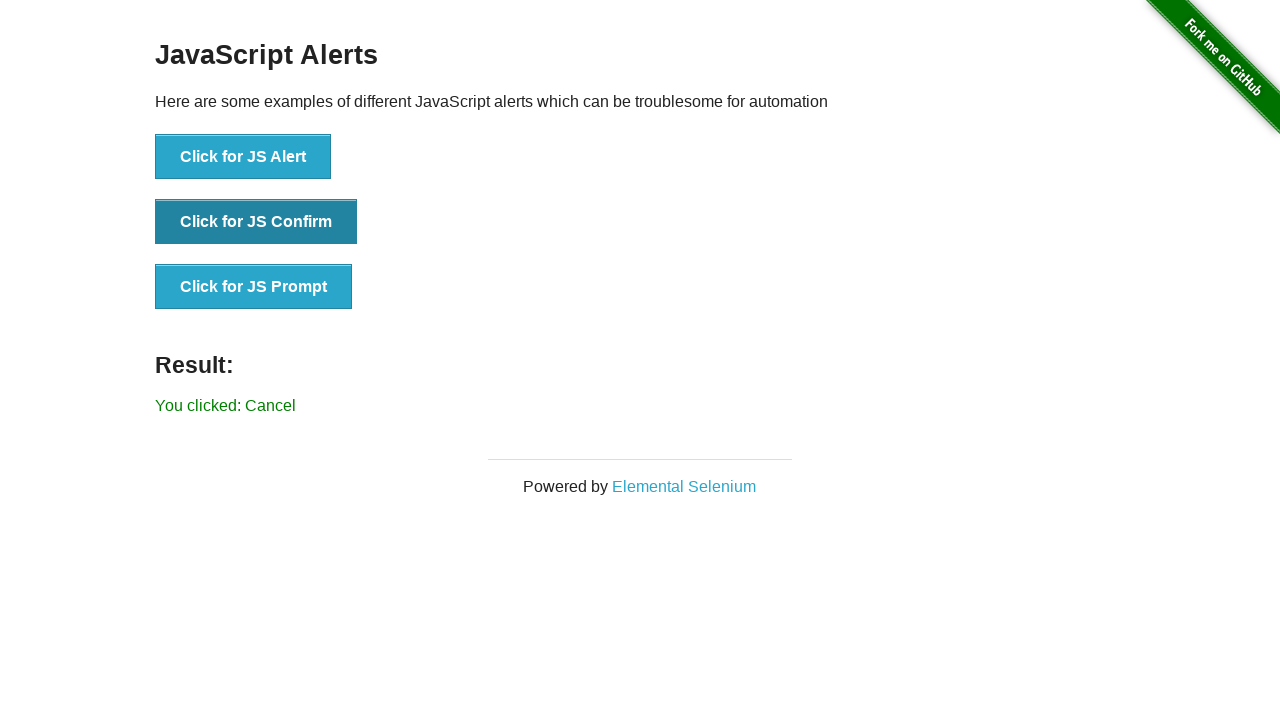